Tests working with multiple browser windows by clicking a link that opens a new window, switching between the original and new window using window handles by index, and verifying each window's title.

Starting URL: https://the-internet.herokuapp.com/windows

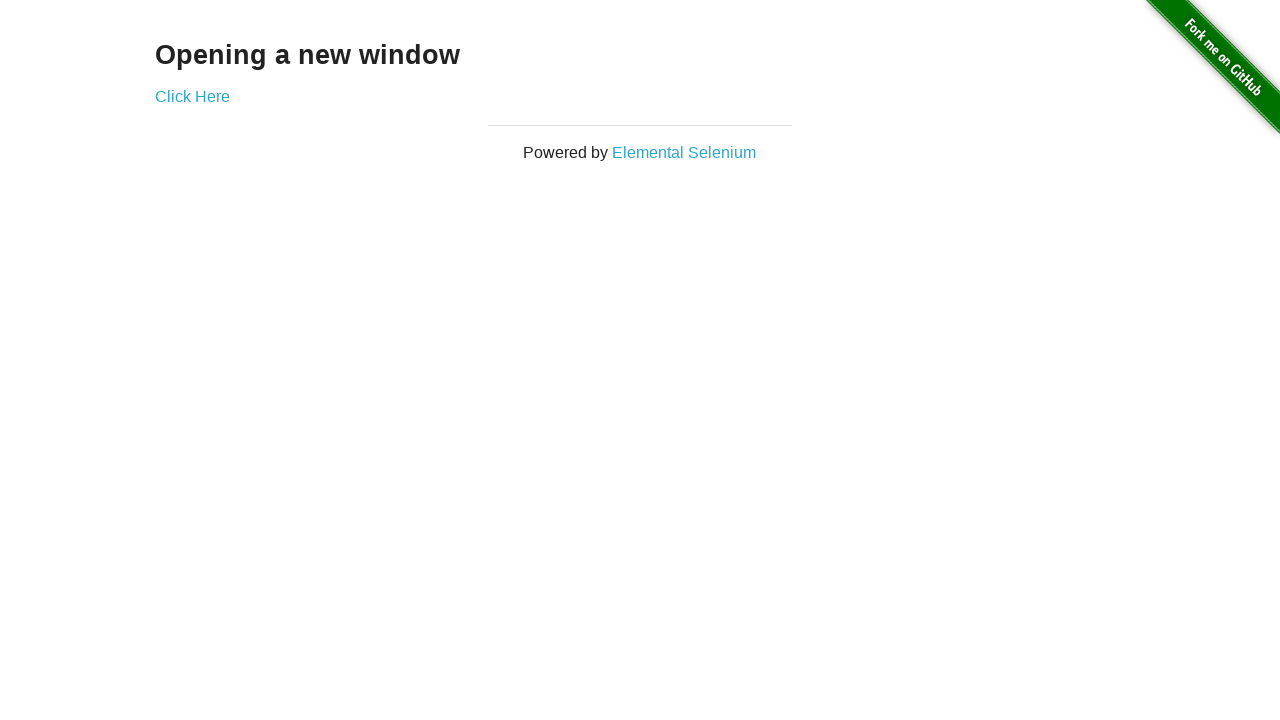

Clicked link to open new window at (192, 96) on .example a
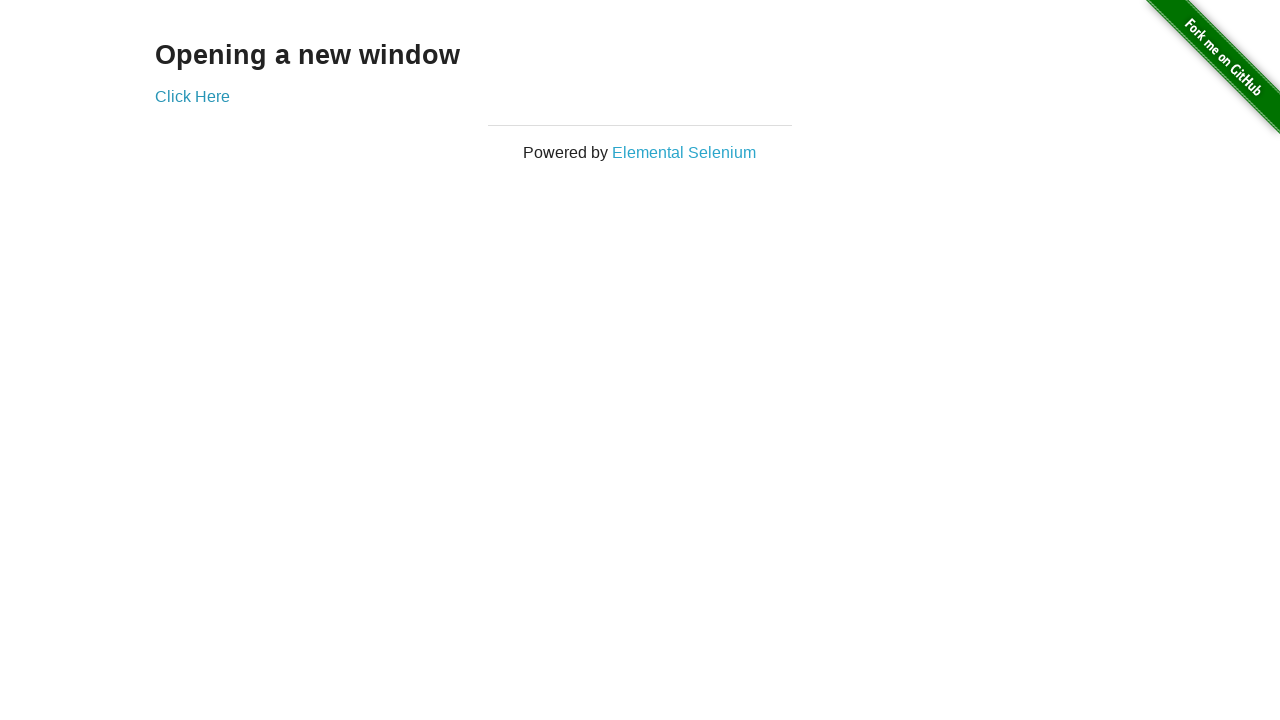

New window opened and captured at (192, 96) on .example a
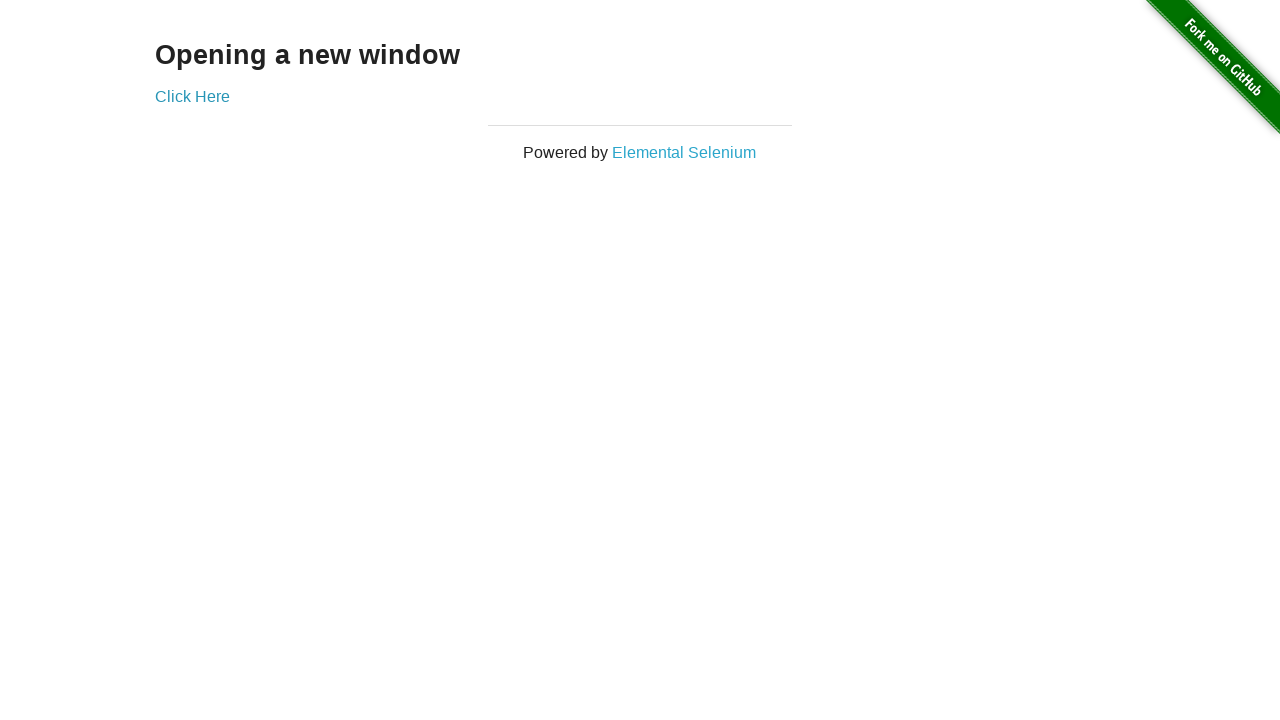

New page fully loaded
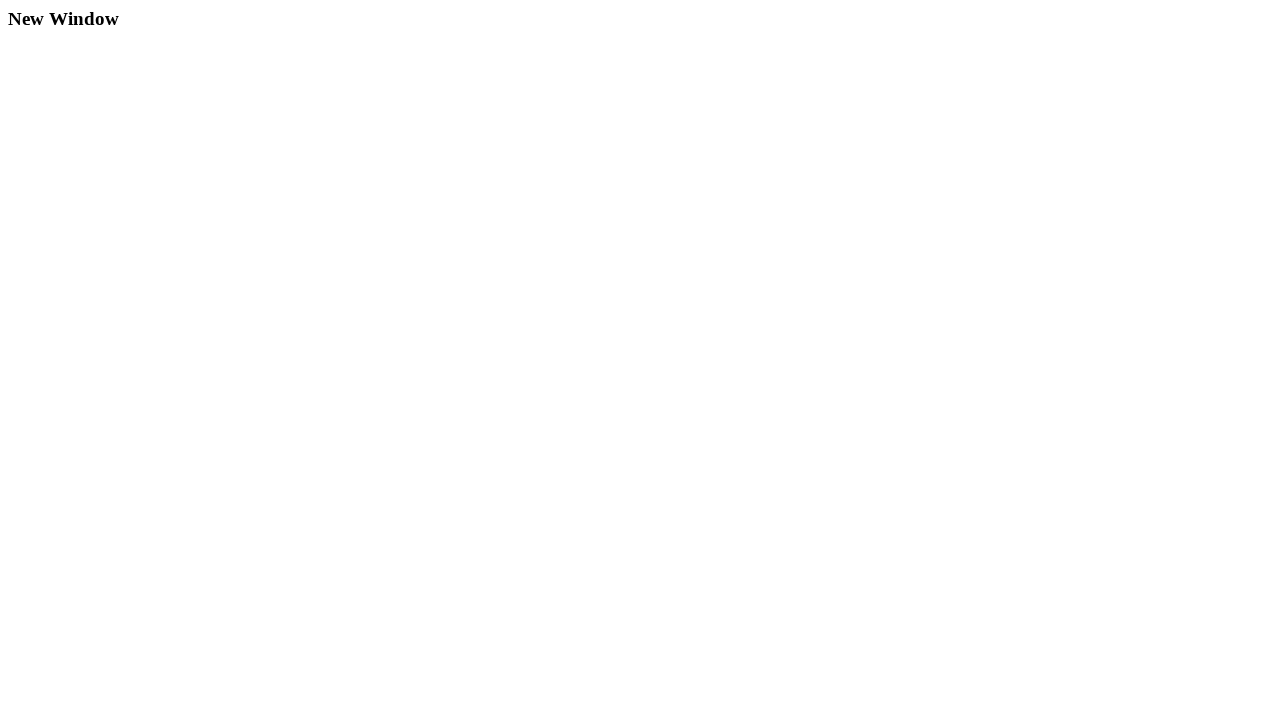

Verified original window title is 'The Internet'
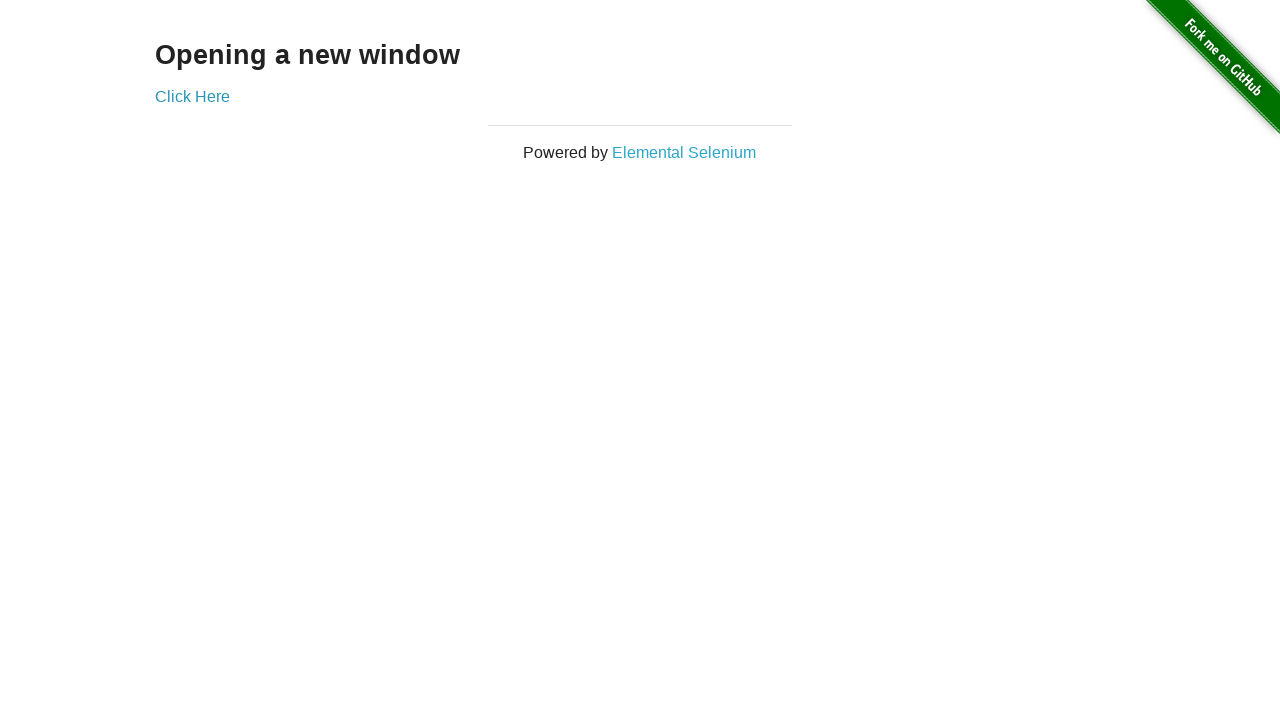

New page title became available
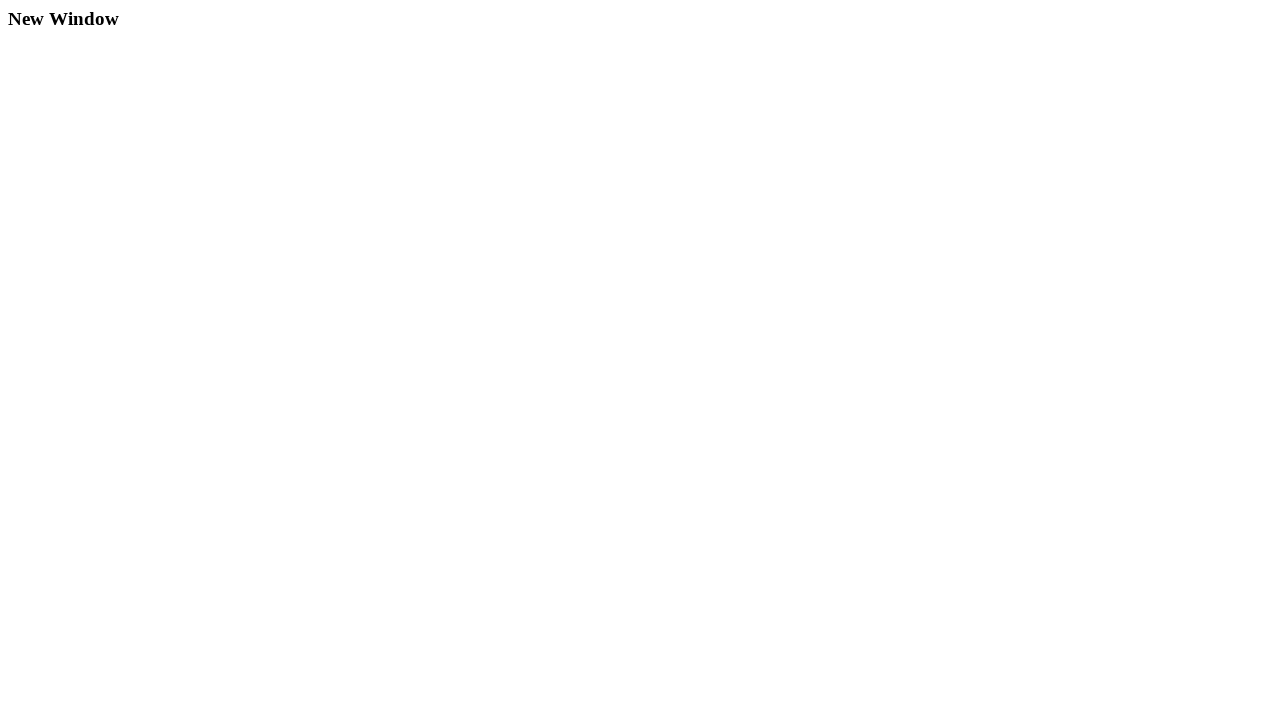

Verified new window title is 'New Window'
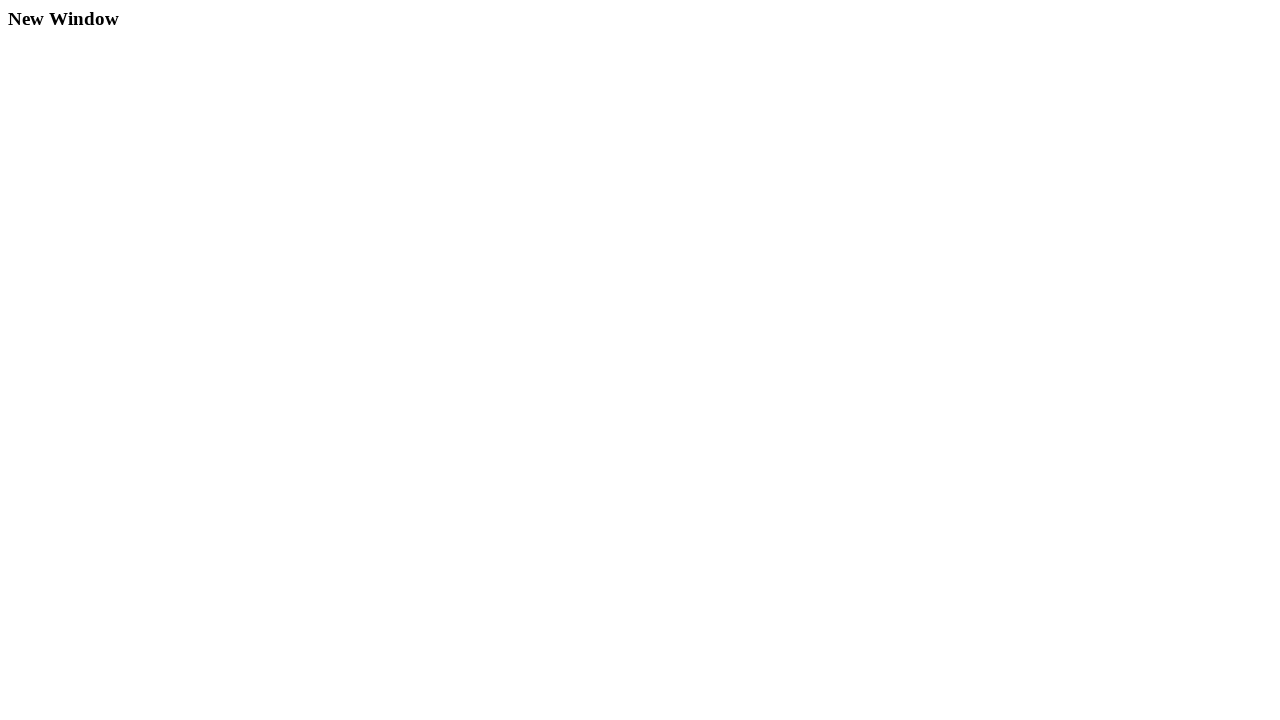

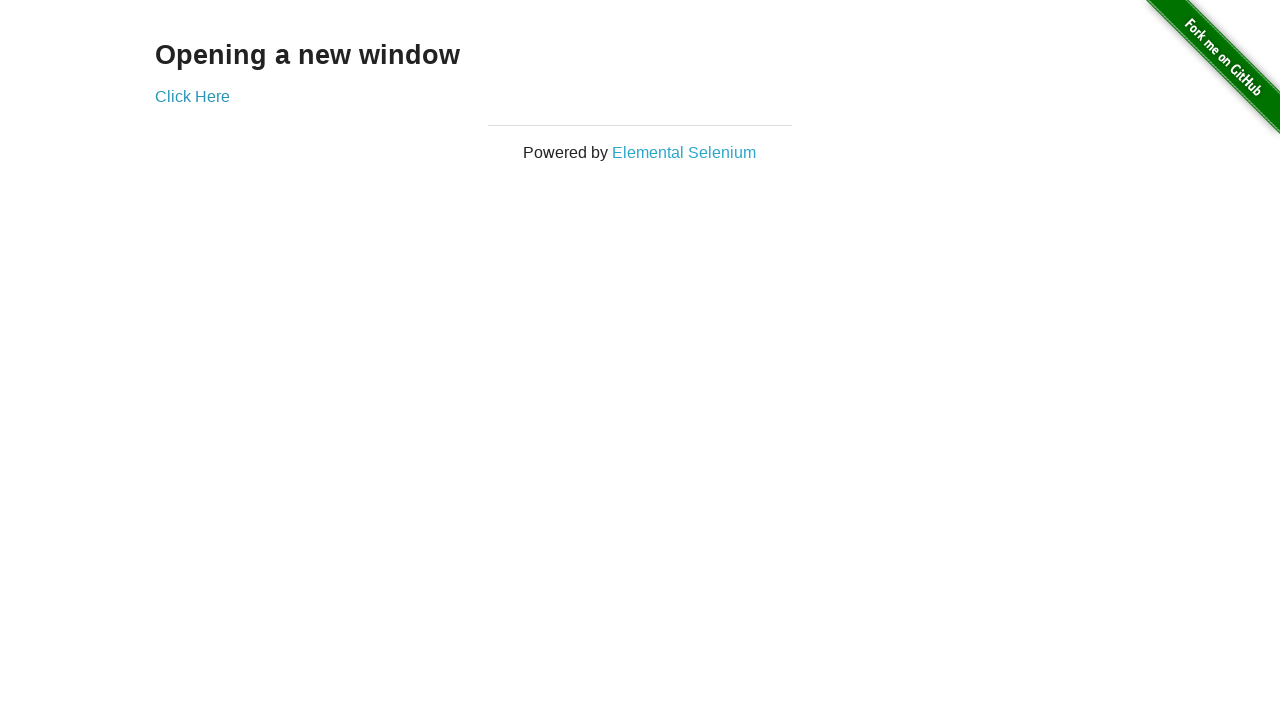